Tests marking individual todo items as complete by checking their checkboxes

Starting URL: https://demo.playwright.dev/todomvc

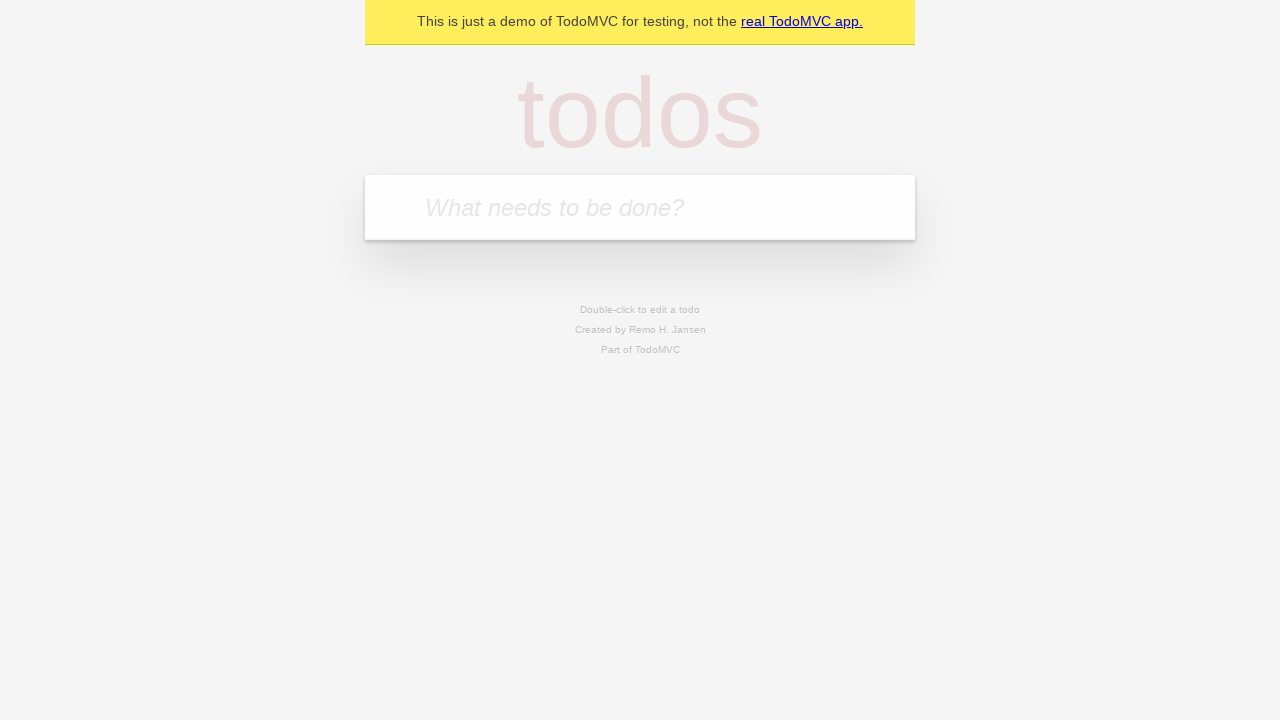

Filled todo input with 'buy some cheese' on internal:attr=[placeholder="What needs to be done?"i]
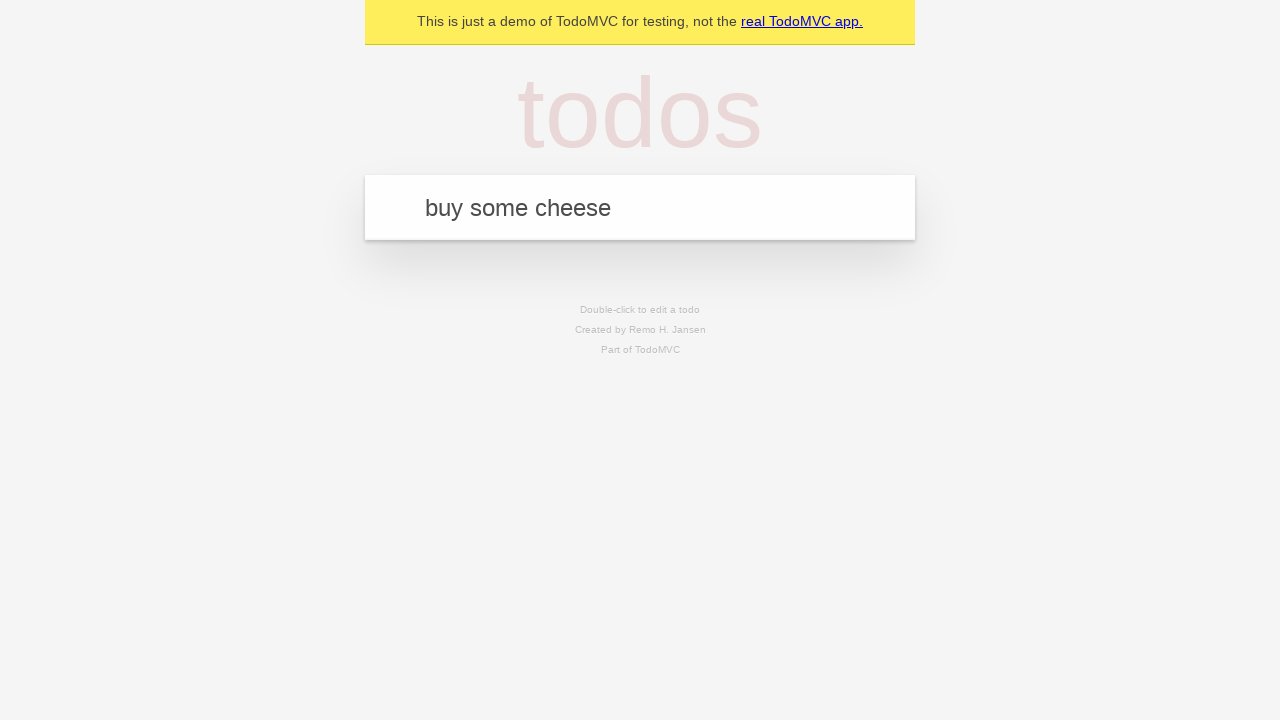

Pressed Enter to create first todo item on internal:attr=[placeholder="What needs to be done?"i]
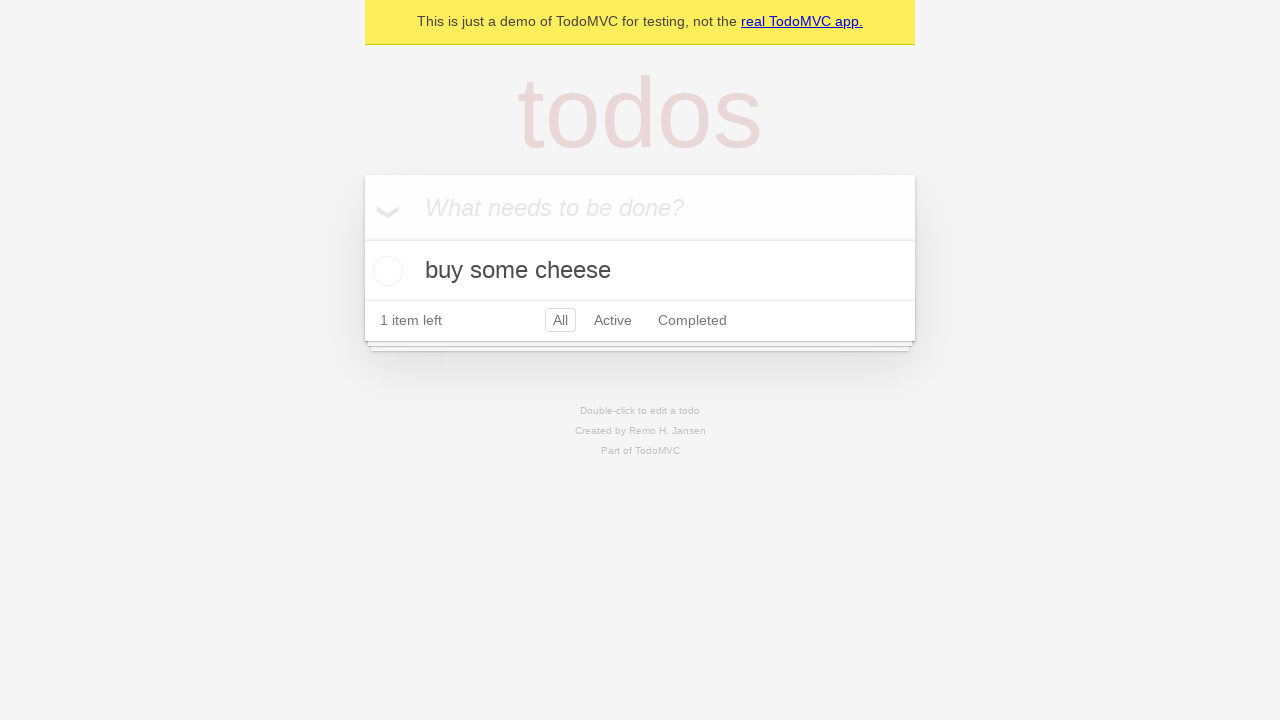

Filled todo input with 'feed the cat' on internal:attr=[placeholder="What needs to be done?"i]
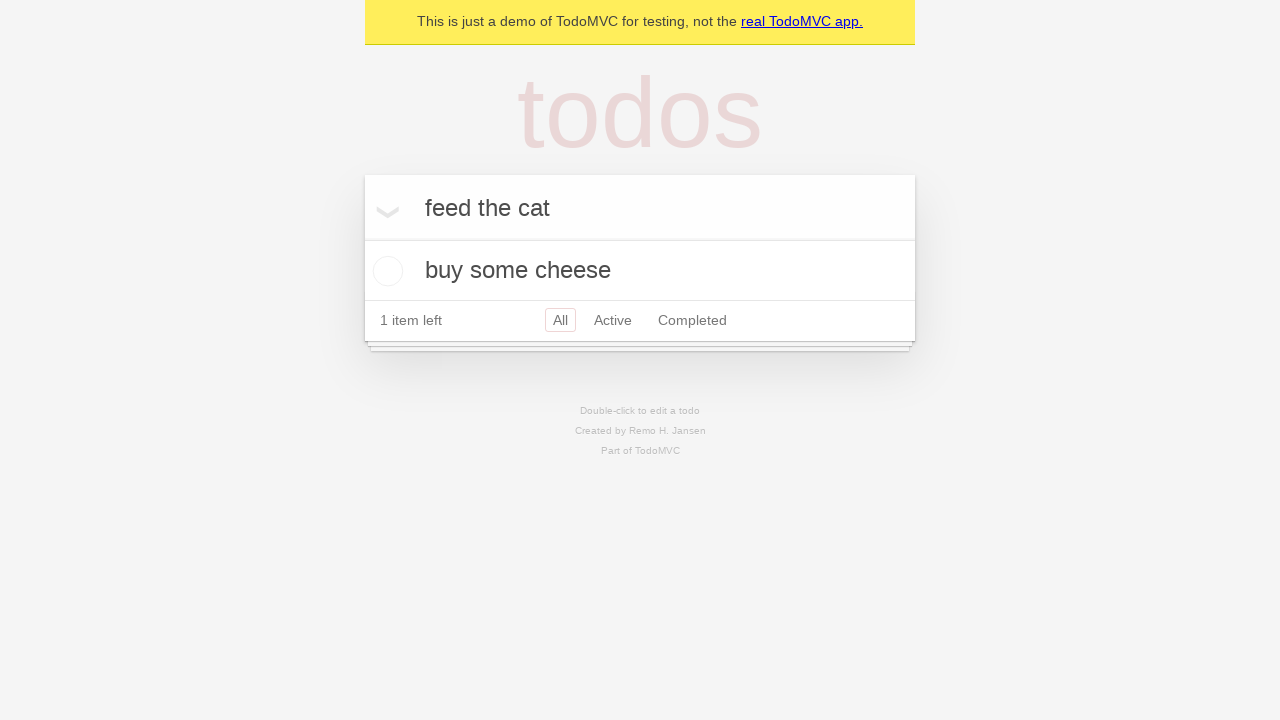

Pressed Enter to create second todo item on internal:attr=[placeholder="What needs to be done?"i]
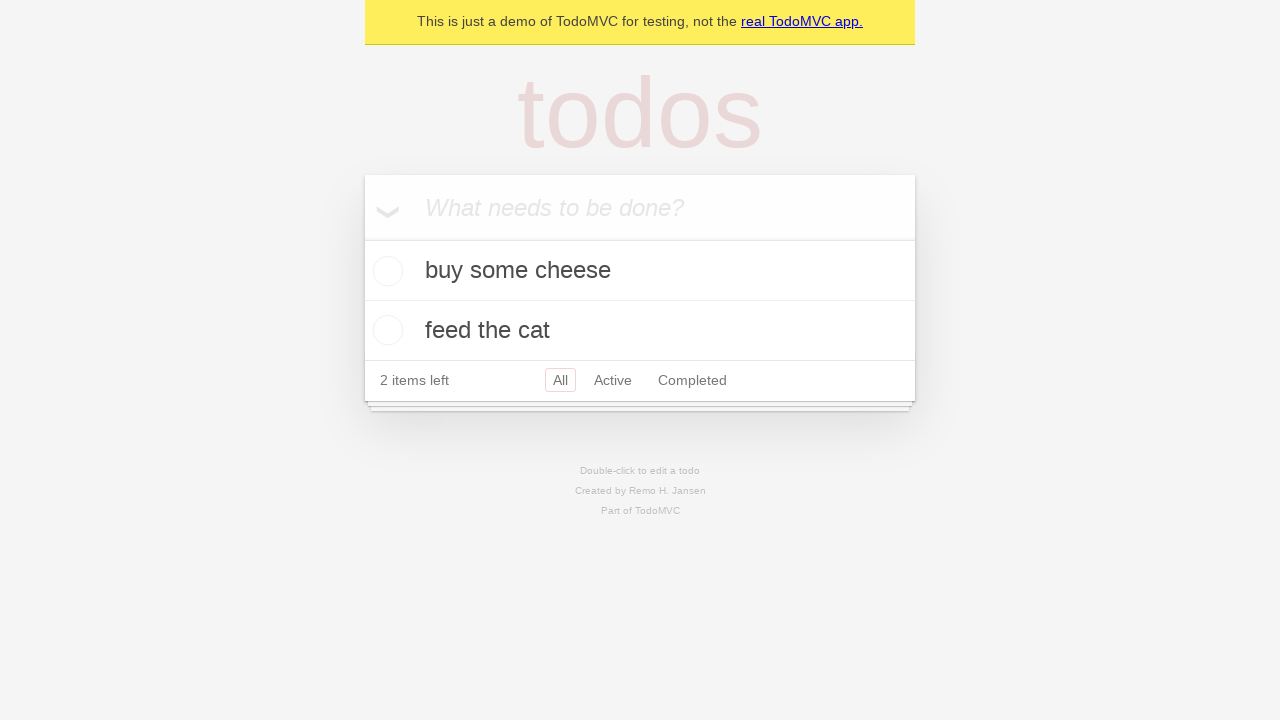

Checked checkbox for first todo item 'buy some cheese' at (385, 271) on [data-testid='todo-item'] >> nth=0 >> internal:role=checkbox
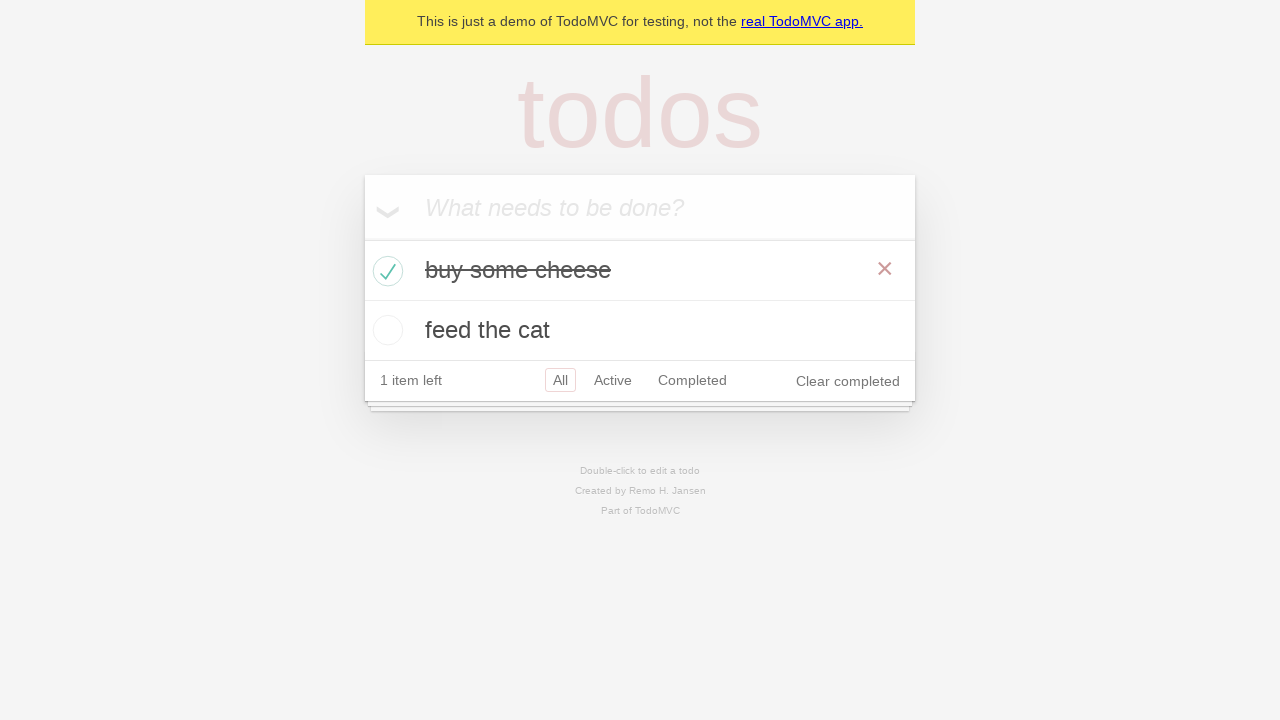

Checked checkbox for second todo item 'feed the cat' at (385, 330) on [data-testid='todo-item'] >> nth=1 >> internal:role=checkbox
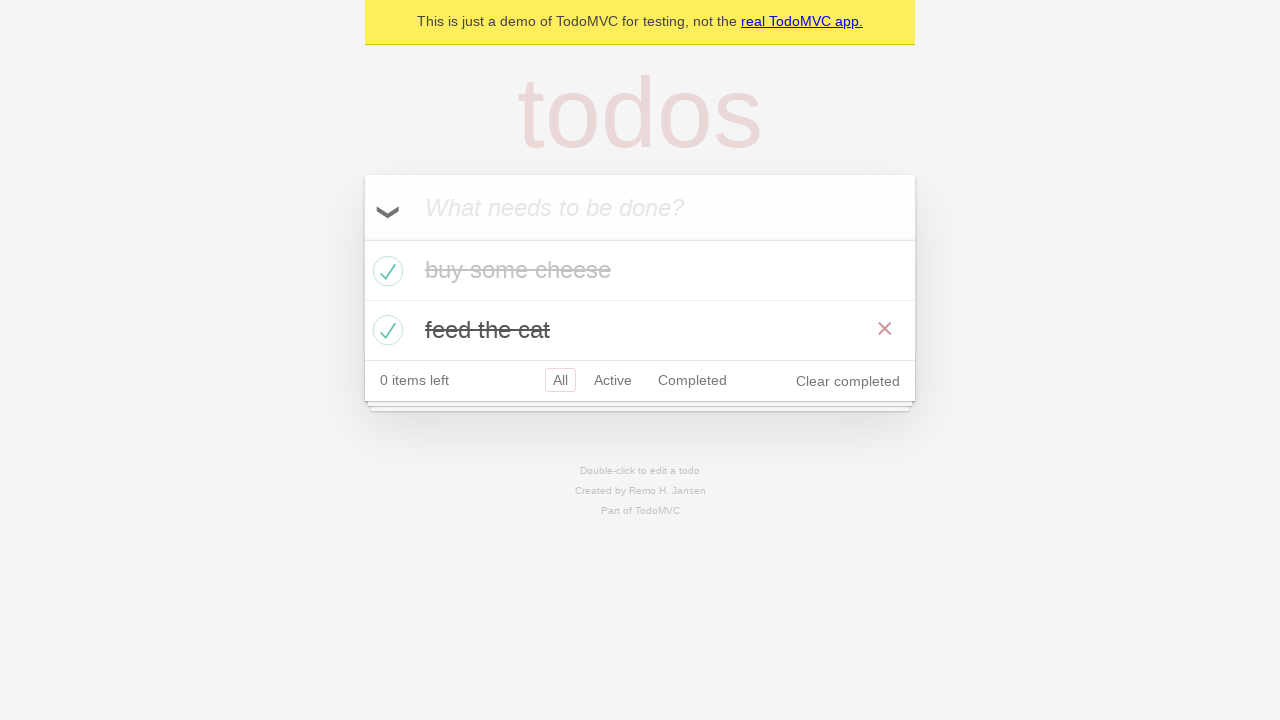

Verified that todo items are marked with completed class
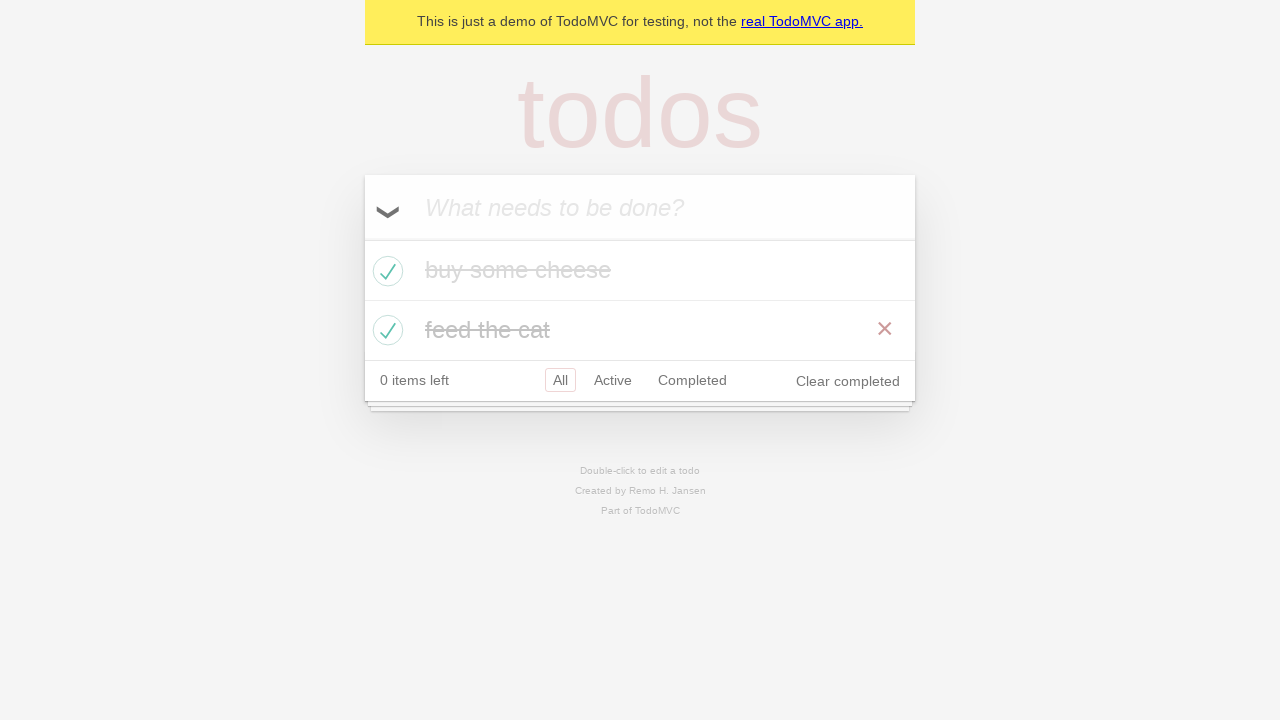

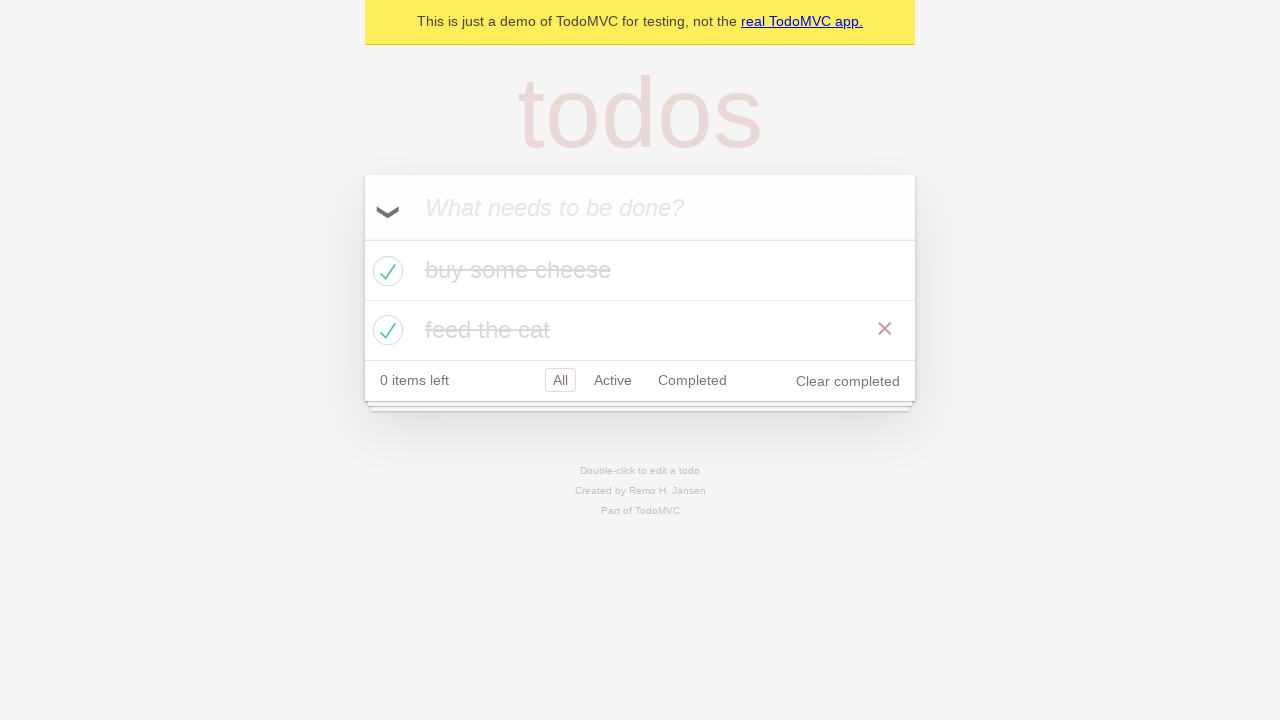